Tests that Clear completed button is hidden when no items are completed

Starting URL: https://demo.playwright.dev/todomvc

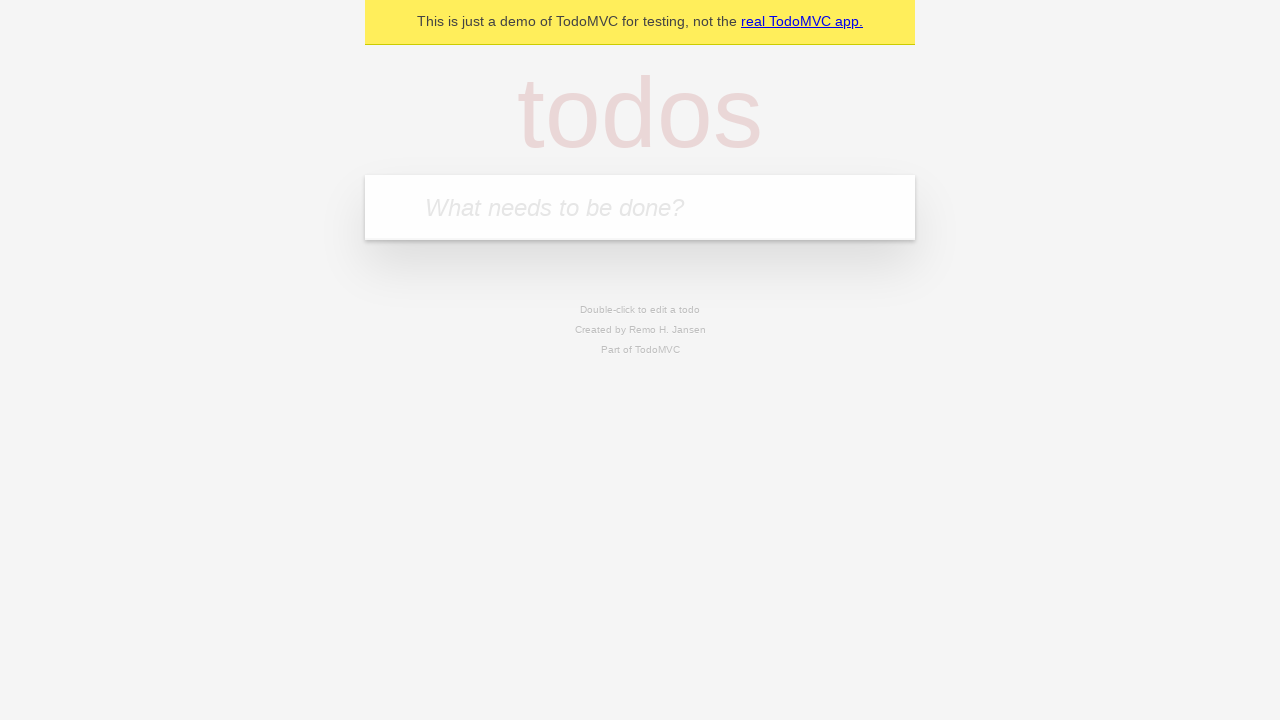

Filled todo input with 'buy some cheese' on internal:attr=[placeholder="What needs to be done?"i]
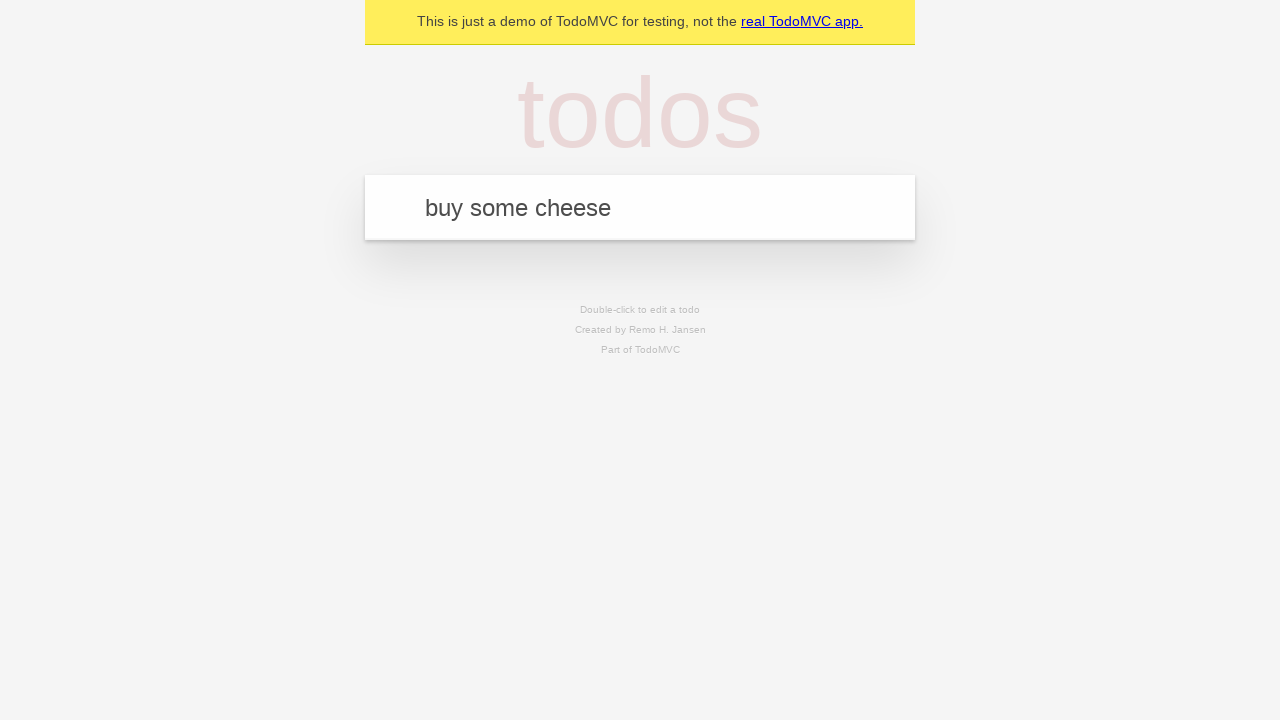

Pressed Enter to create todo 'buy some cheese' on internal:attr=[placeholder="What needs to be done?"i]
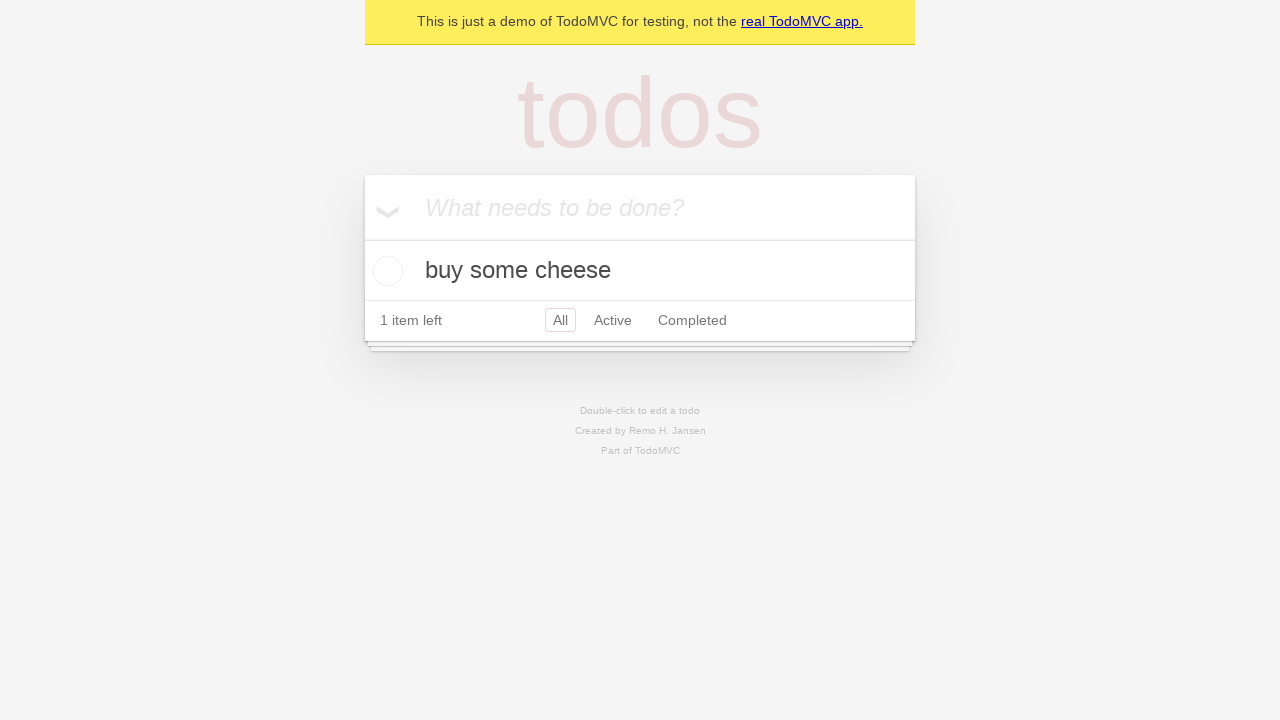

Filled todo input with 'feed the cat' on internal:attr=[placeholder="What needs to be done?"i]
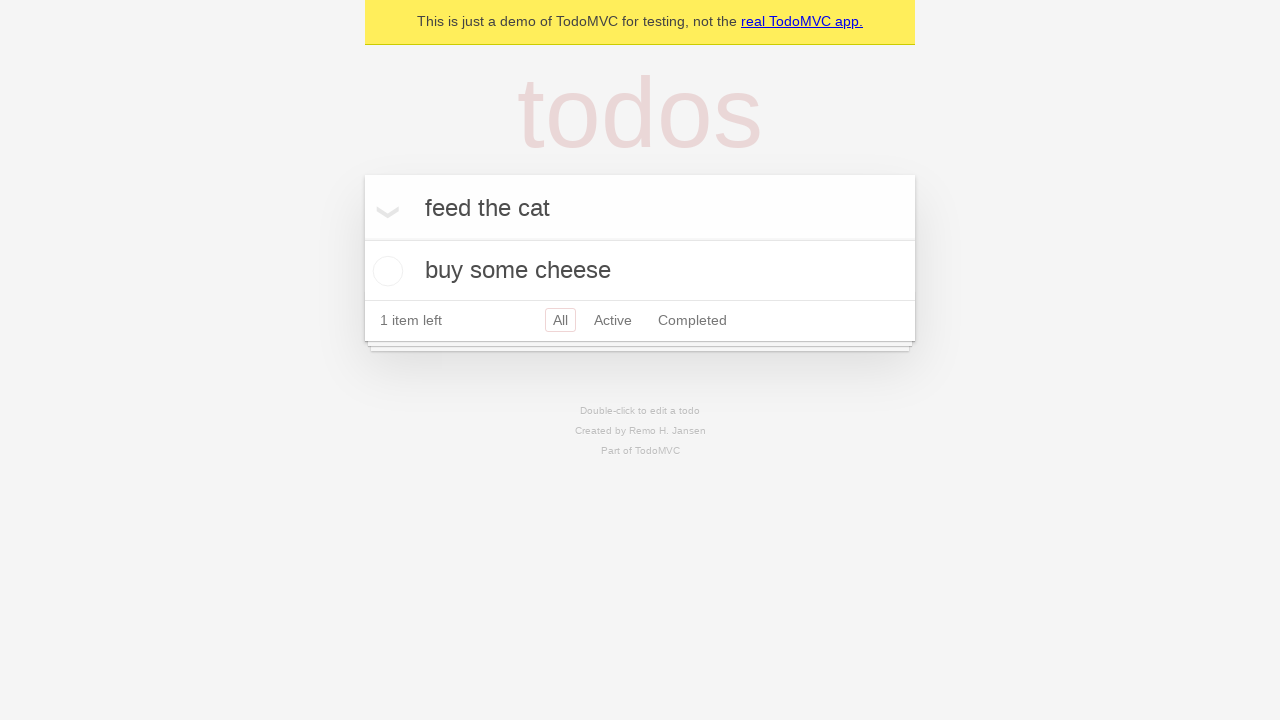

Pressed Enter to create todo 'feed the cat' on internal:attr=[placeholder="What needs to be done?"i]
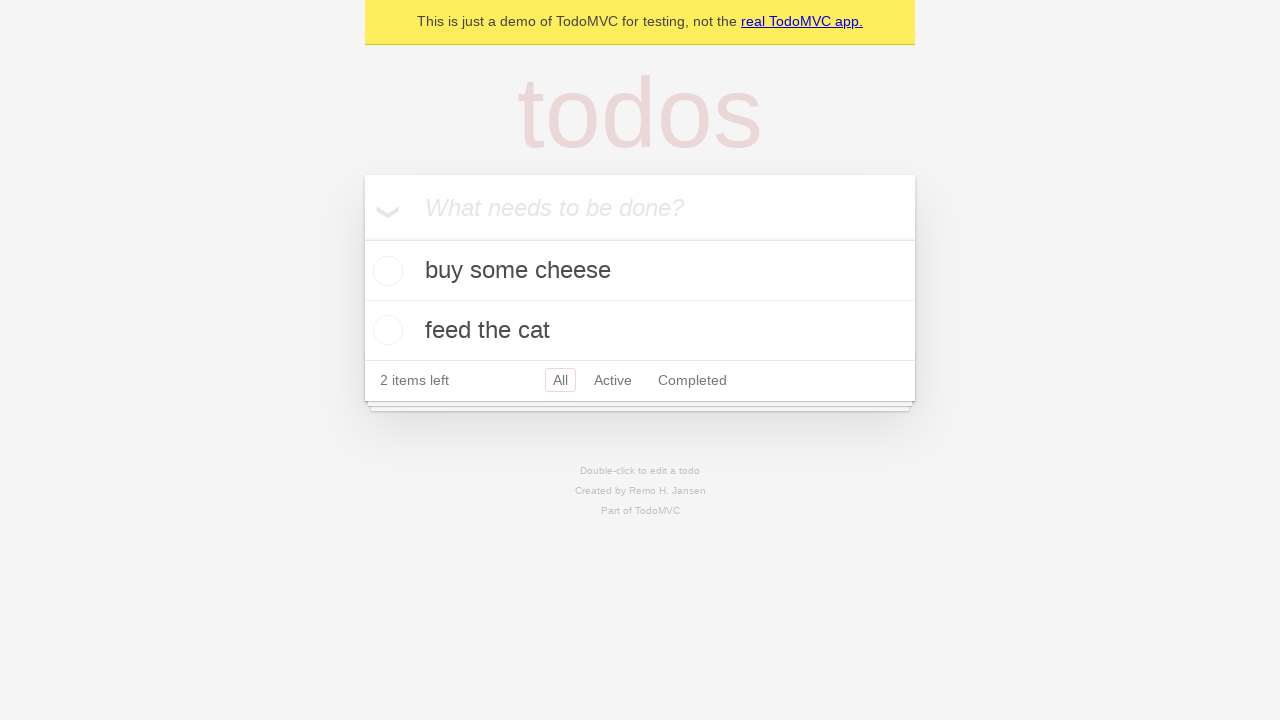

Filled todo input with 'book a doctors appointment' on internal:attr=[placeholder="What needs to be done?"i]
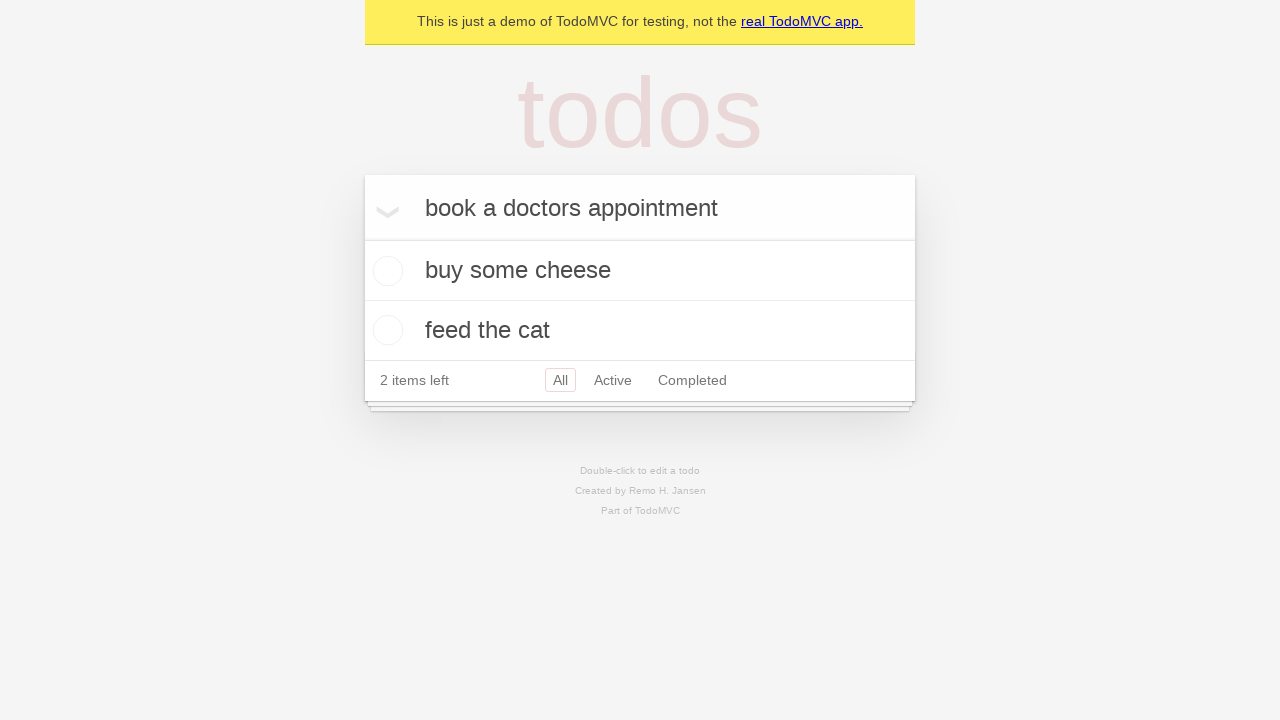

Pressed Enter to create todo 'book a doctors appointment' on internal:attr=[placeholder="What needs to be done?"i]
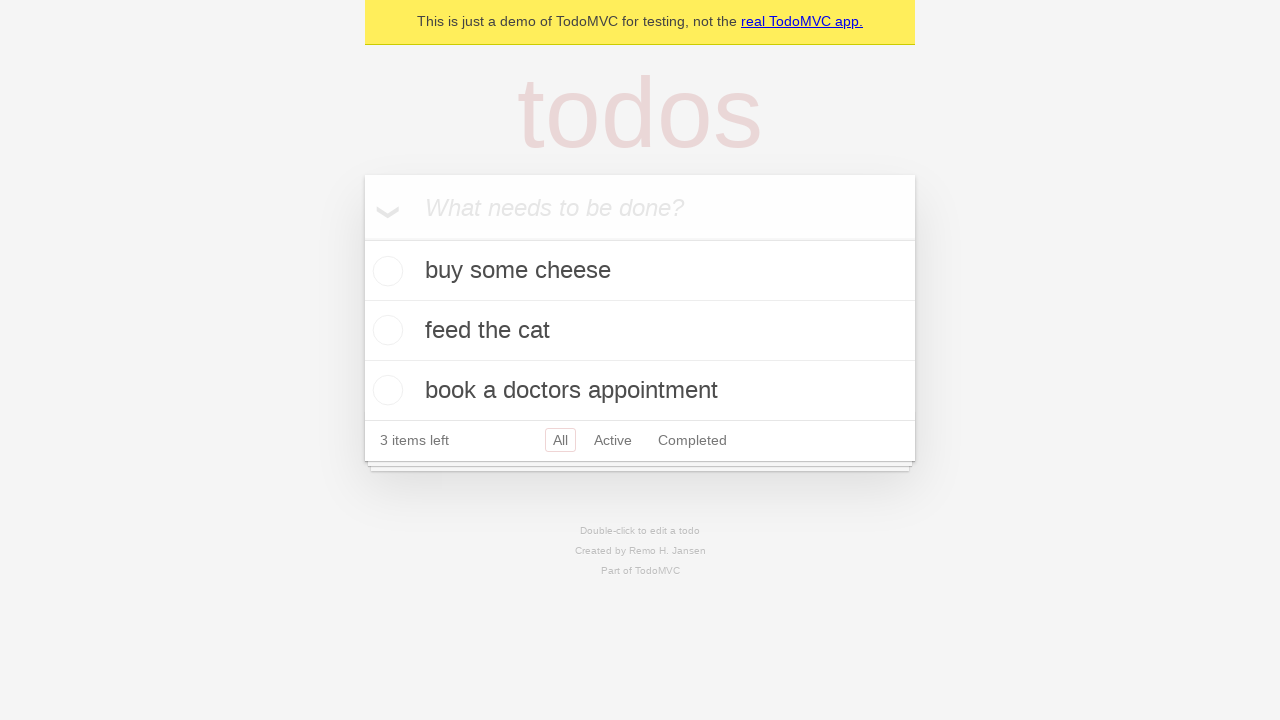

All 3 todo items loaded on the page
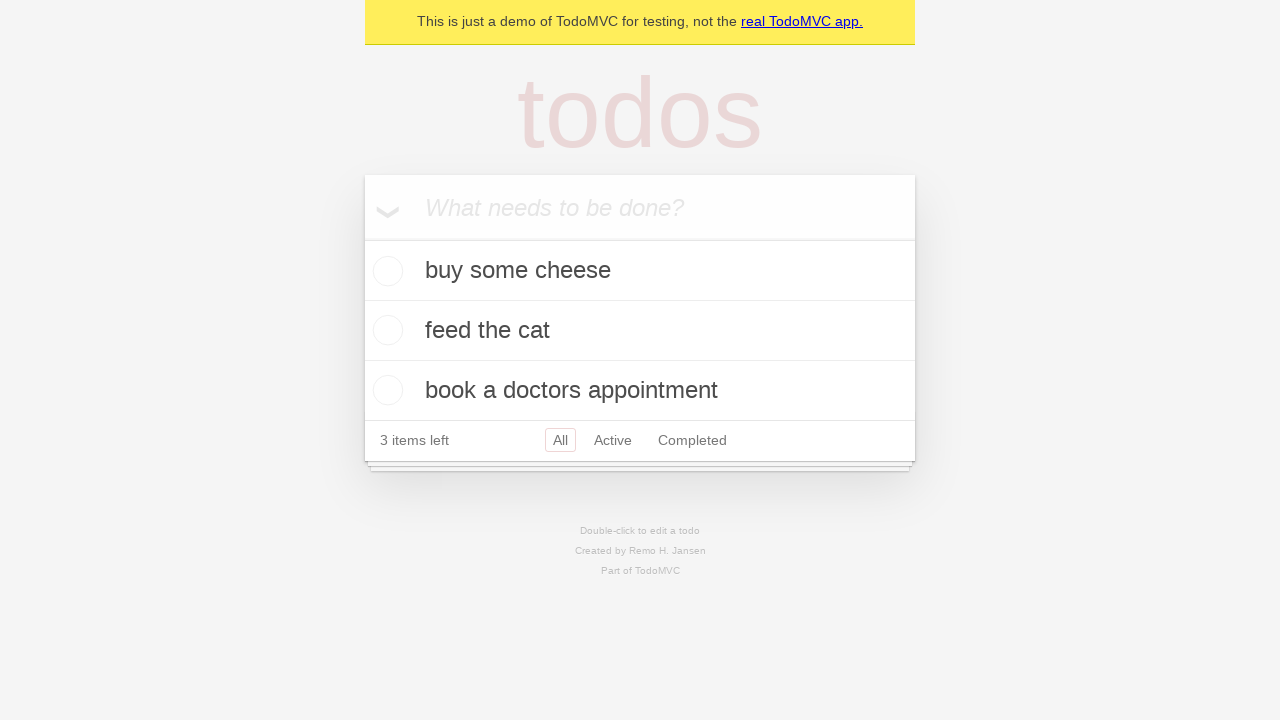

Checked the first todo item as completed at (385, 271) on .todo-list li .toggle >> nth=0
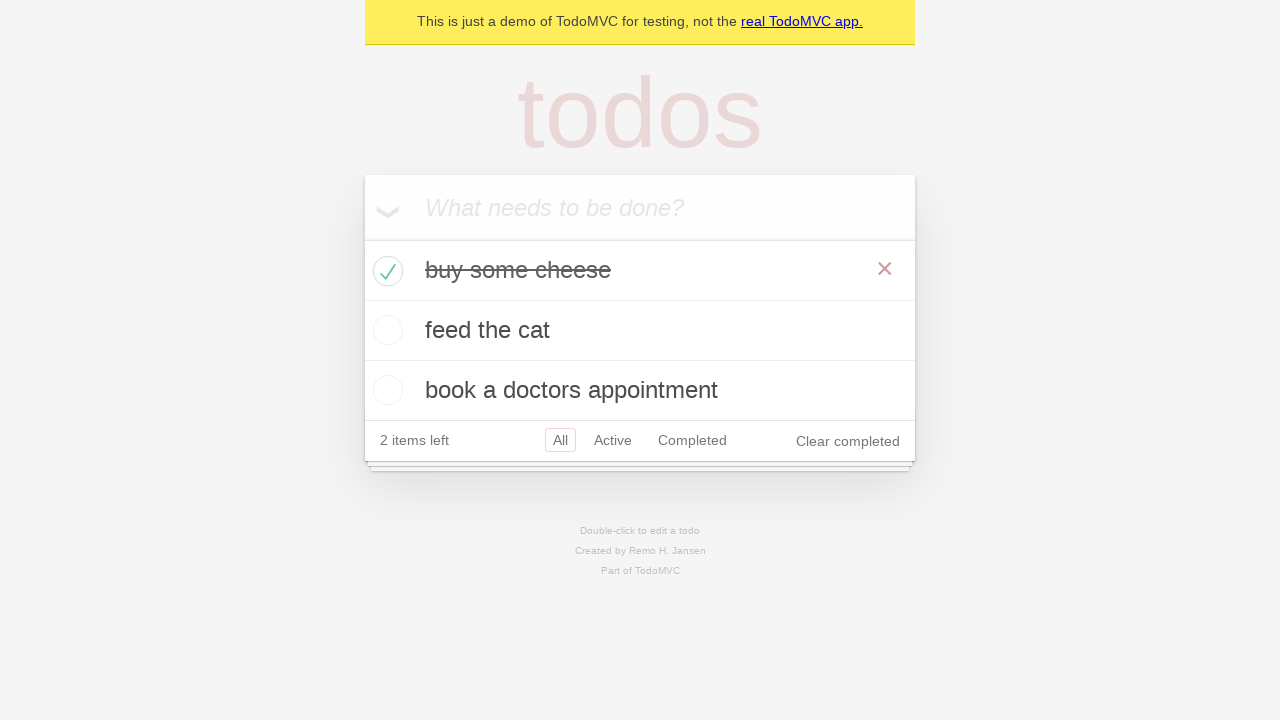

Clicked 'Clear completed' button to remove completed item at (848, 441) on internal:role=button[name="Clear completed"i]
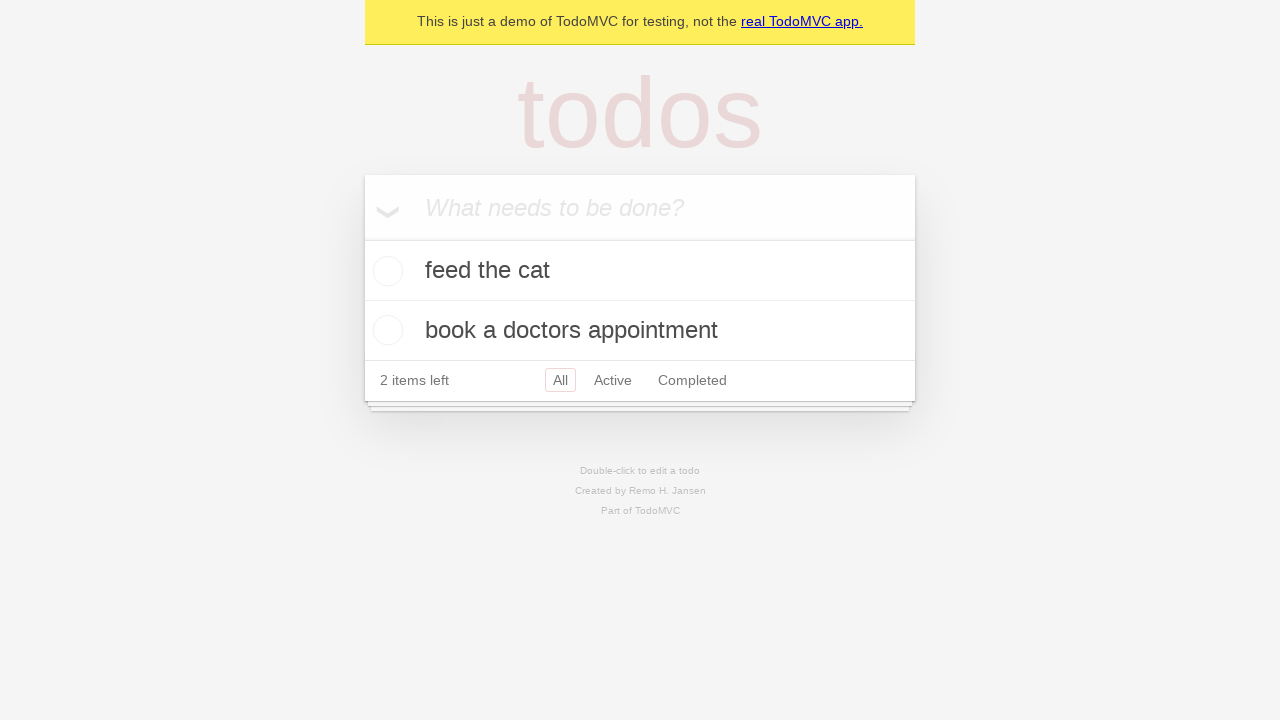

'Clear completed' button is now hidden as there are no completed items
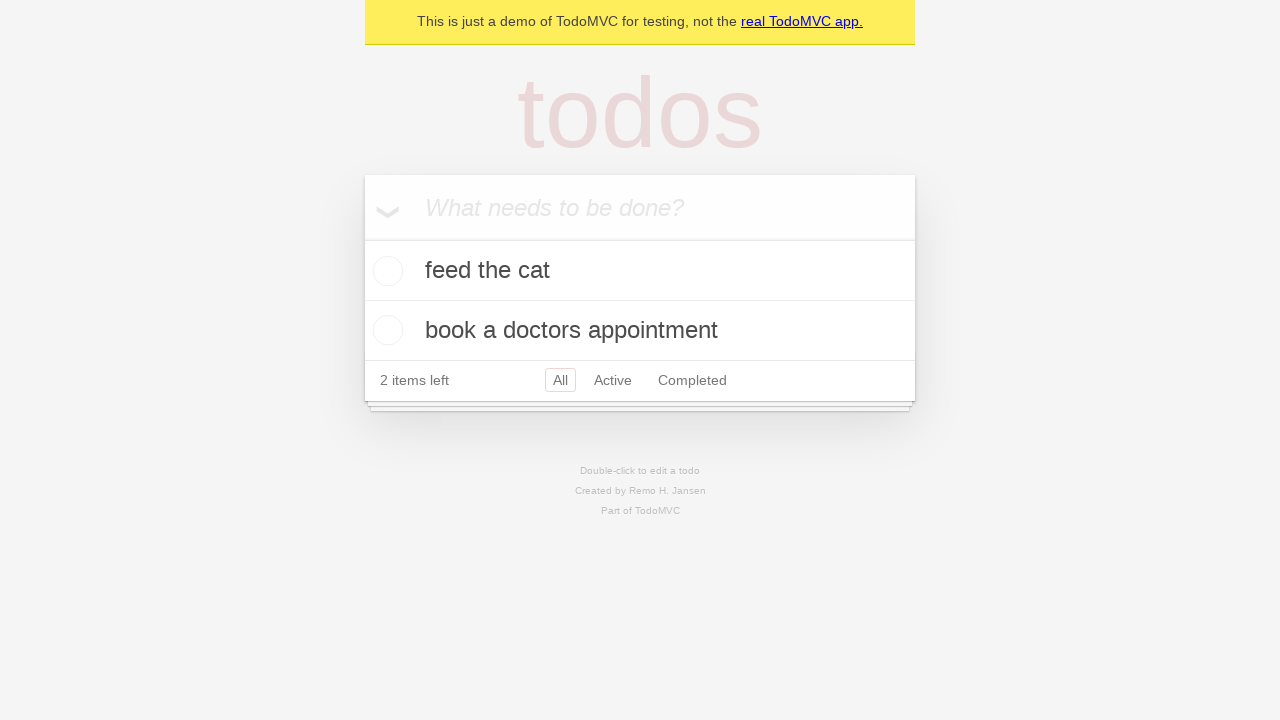

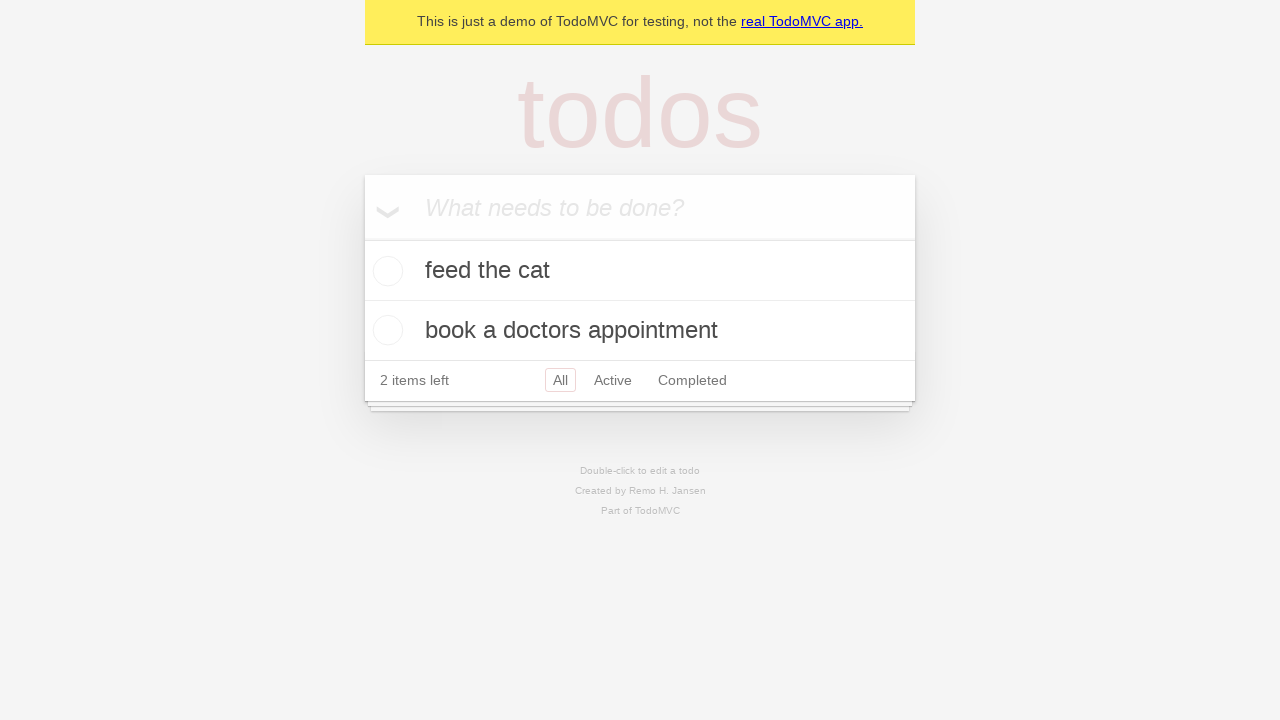